Tests double-click functionality by navigating to jQuery dblclick documentation page, switching to an iframe, scrolling to a blue box element, and performing a double-click action on it to change its color.

Starting URL: https://api.jquery.com/dblclick/

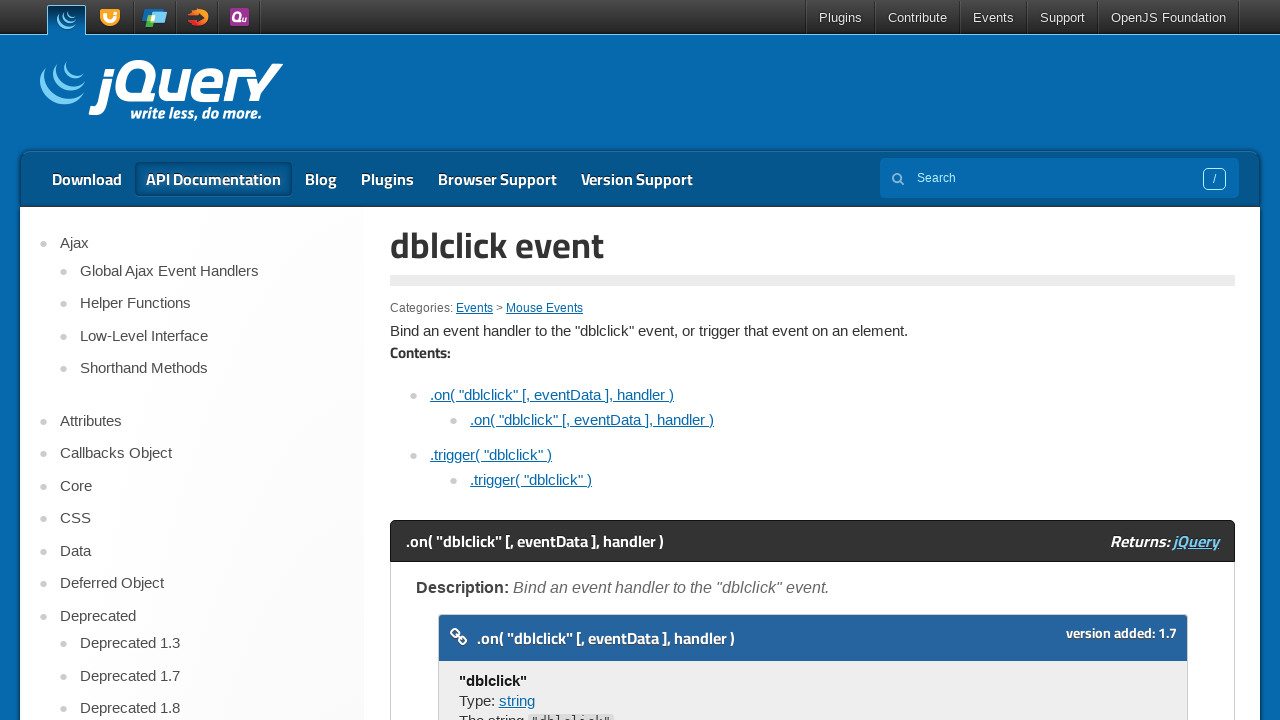

Navigated to jQuery dblclick documentation page
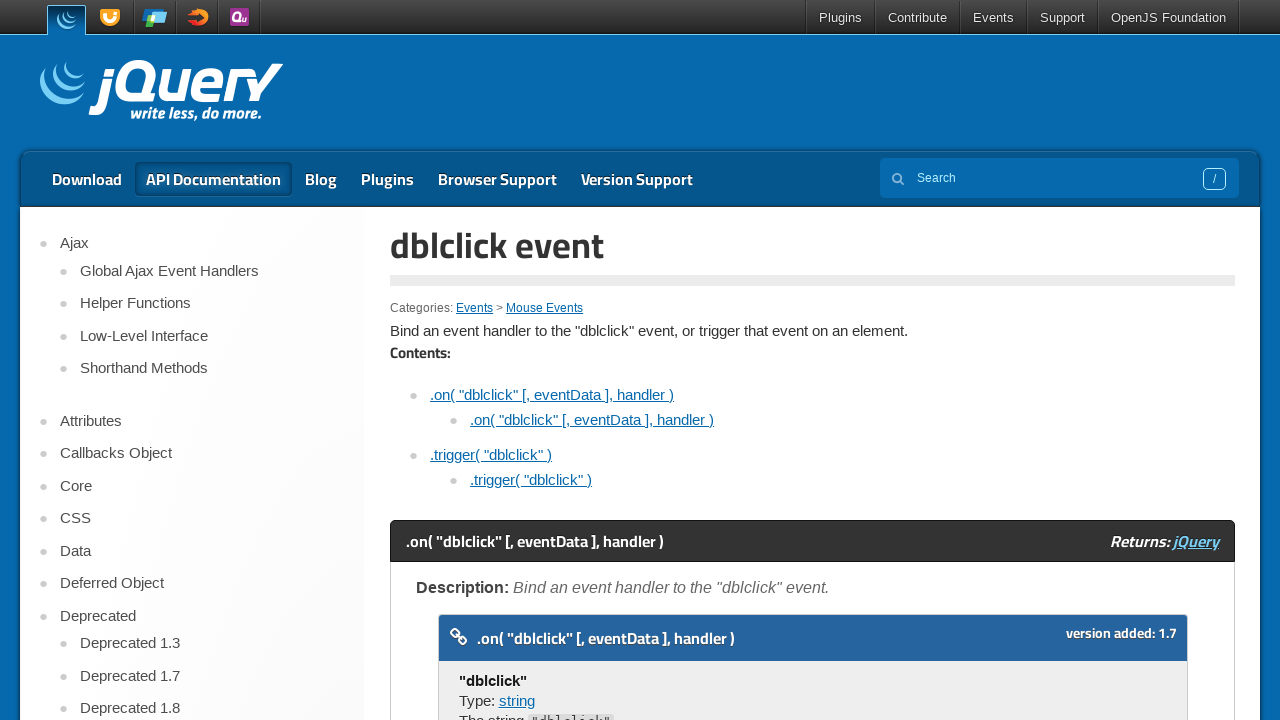

Located the first iframe on the page
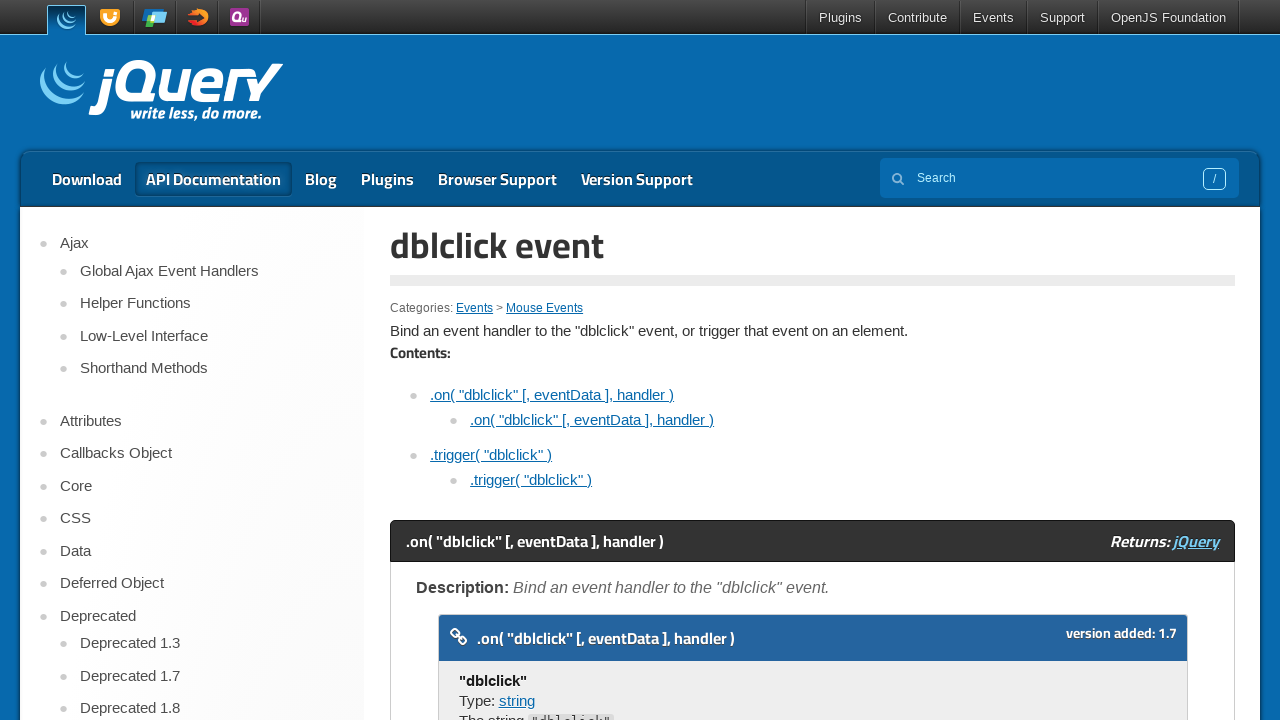

Located the blue box element within the iframe
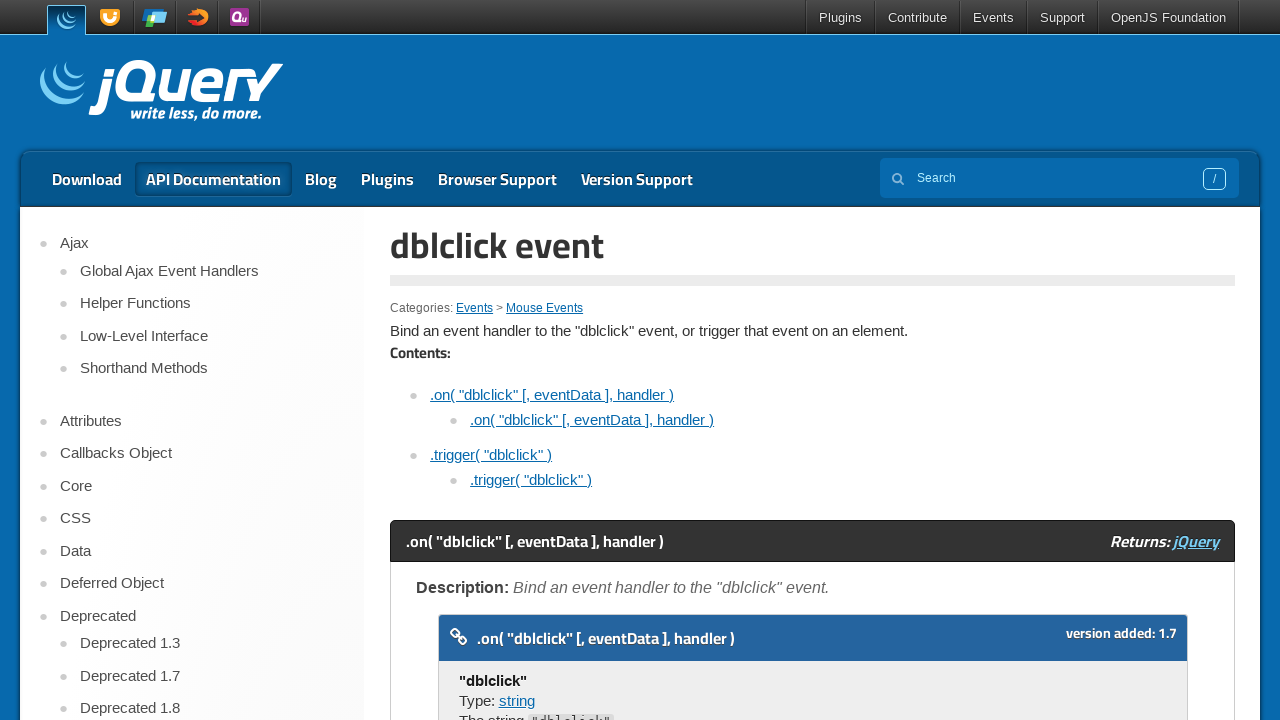

Scrolled the blue box element into view
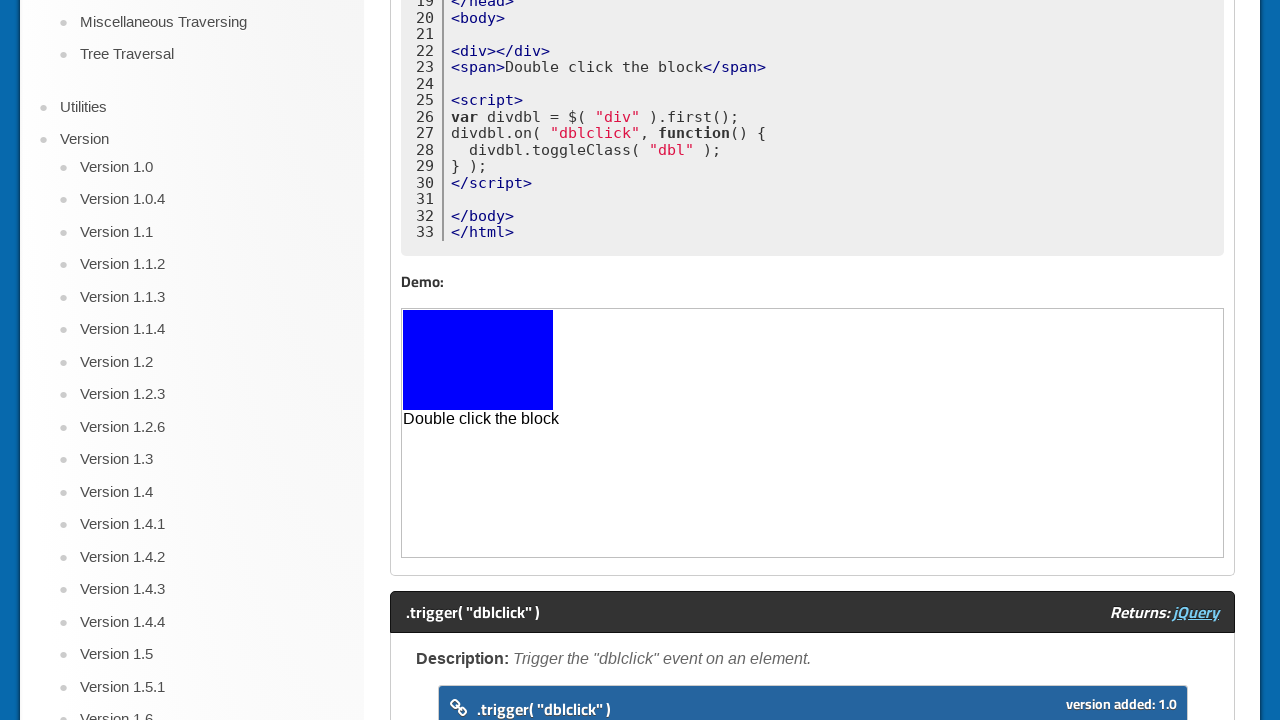

Double-clicked on the blue box to change its color at (478, 360) on iframe >> nth=0 >> internal:control=enter-frame >> body > div
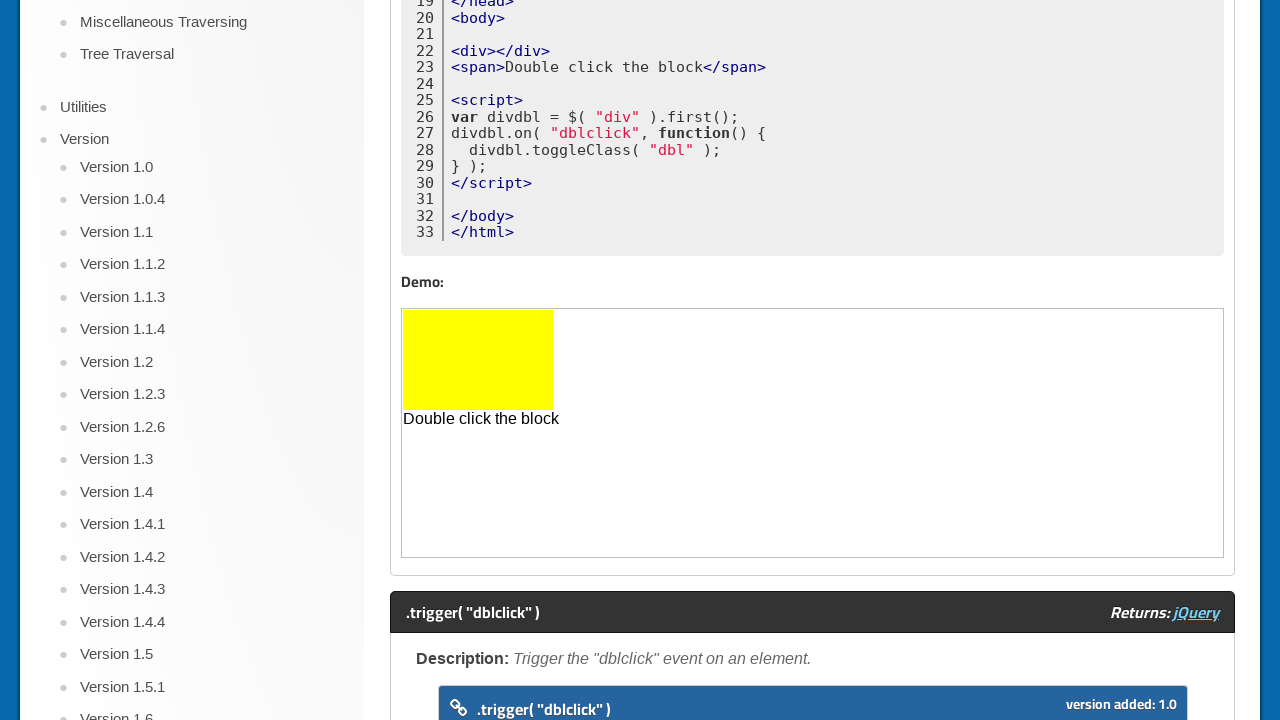

Waited 500ms to observe the color change
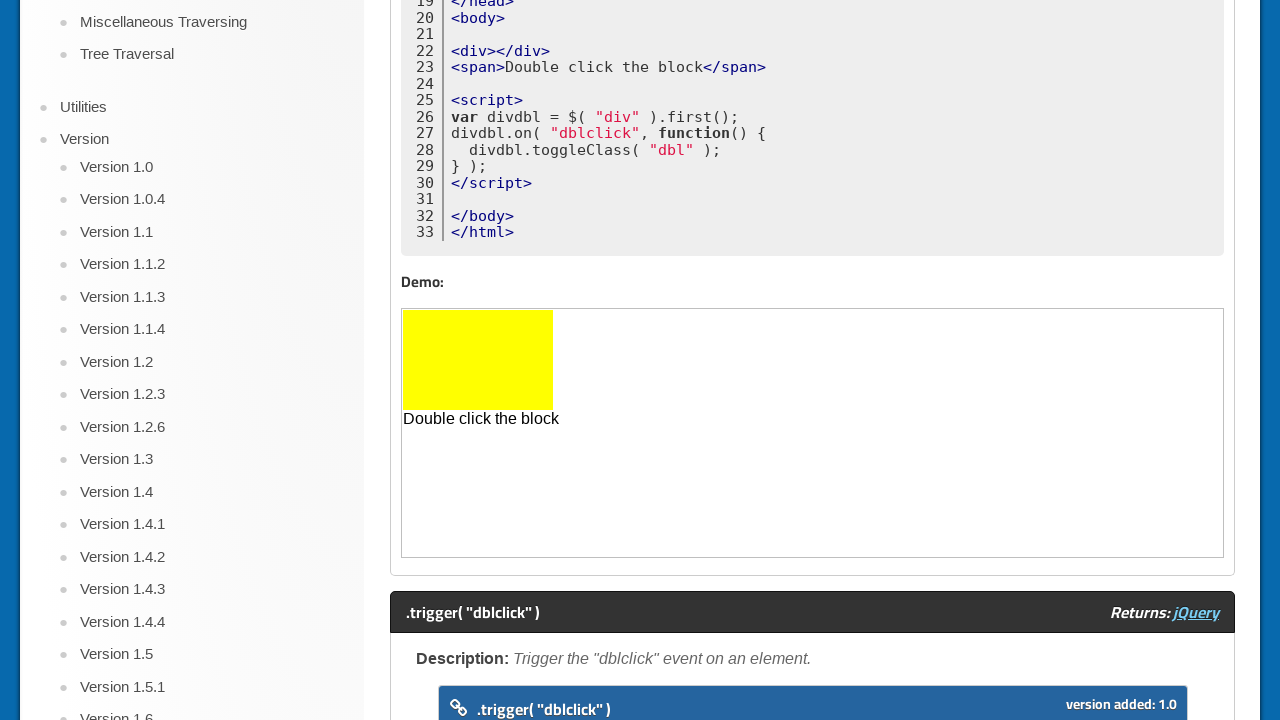

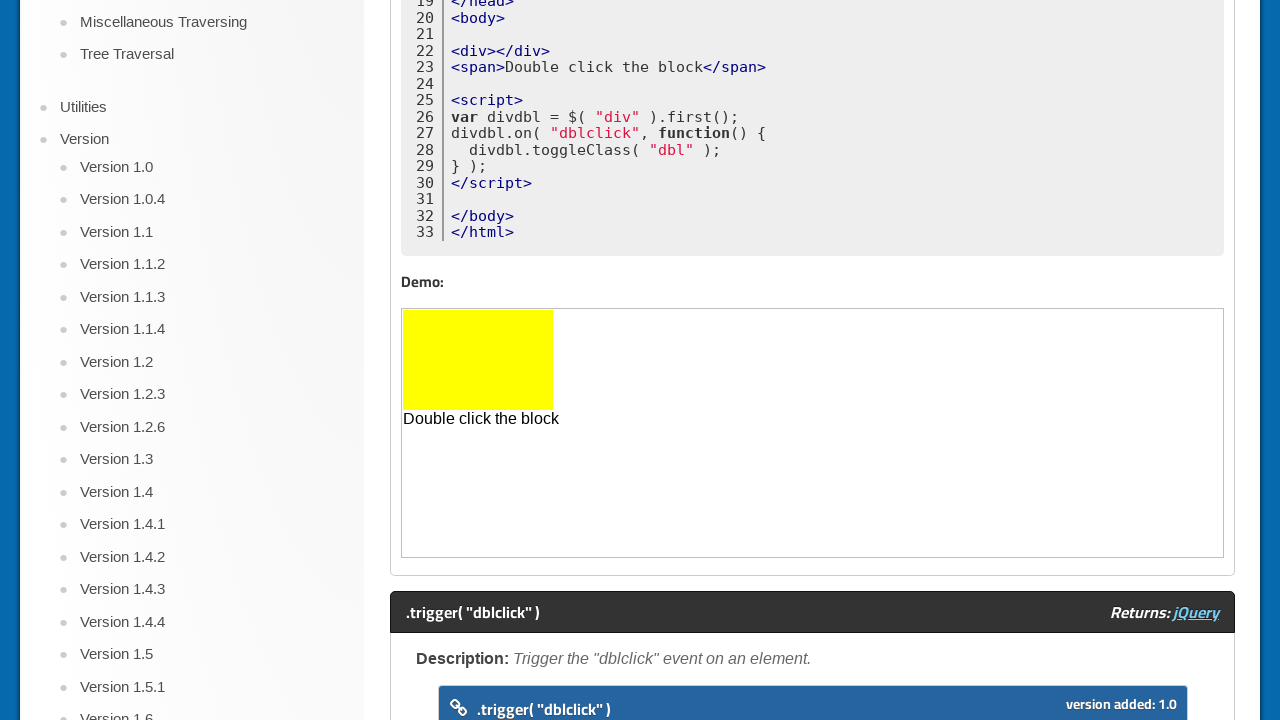